Adds multiple vegetable items to a shopping cart by finding them in the product list and clicking their add buttons, then opens the cart

Starting URL: https://rahulshettyacademy.com/seleniumPractise/#/

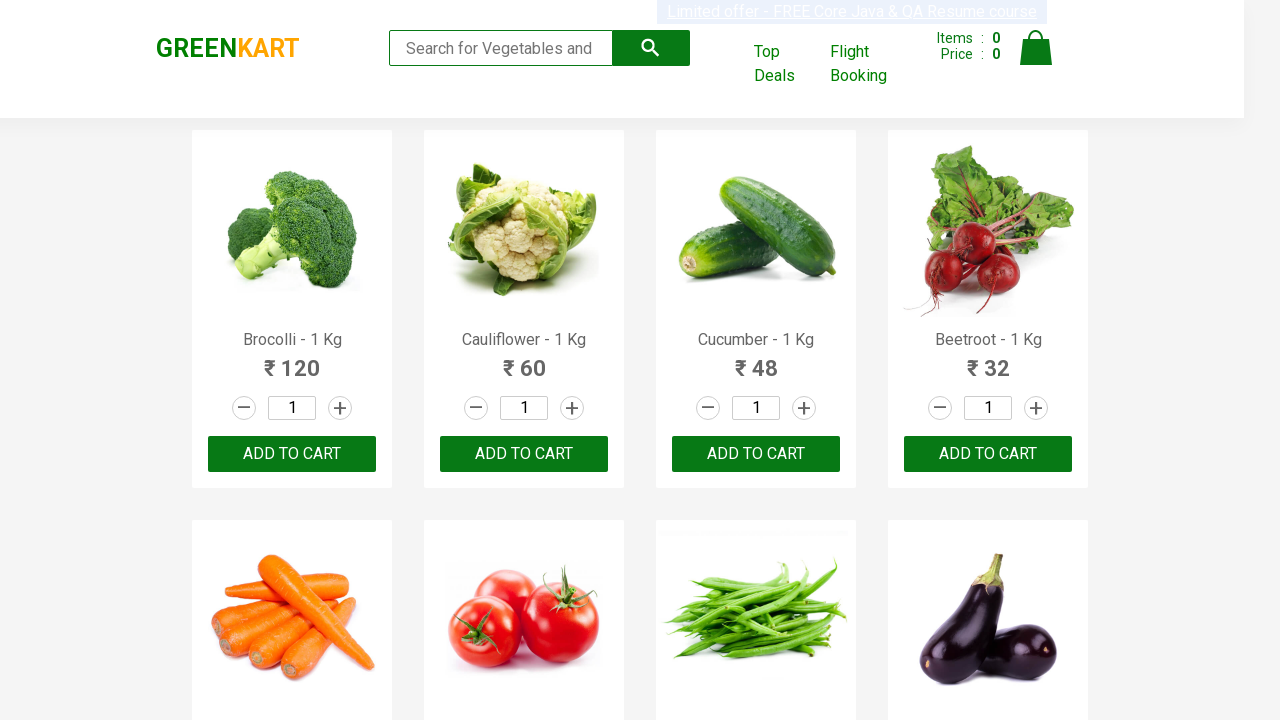

Retrieved all product names from the page
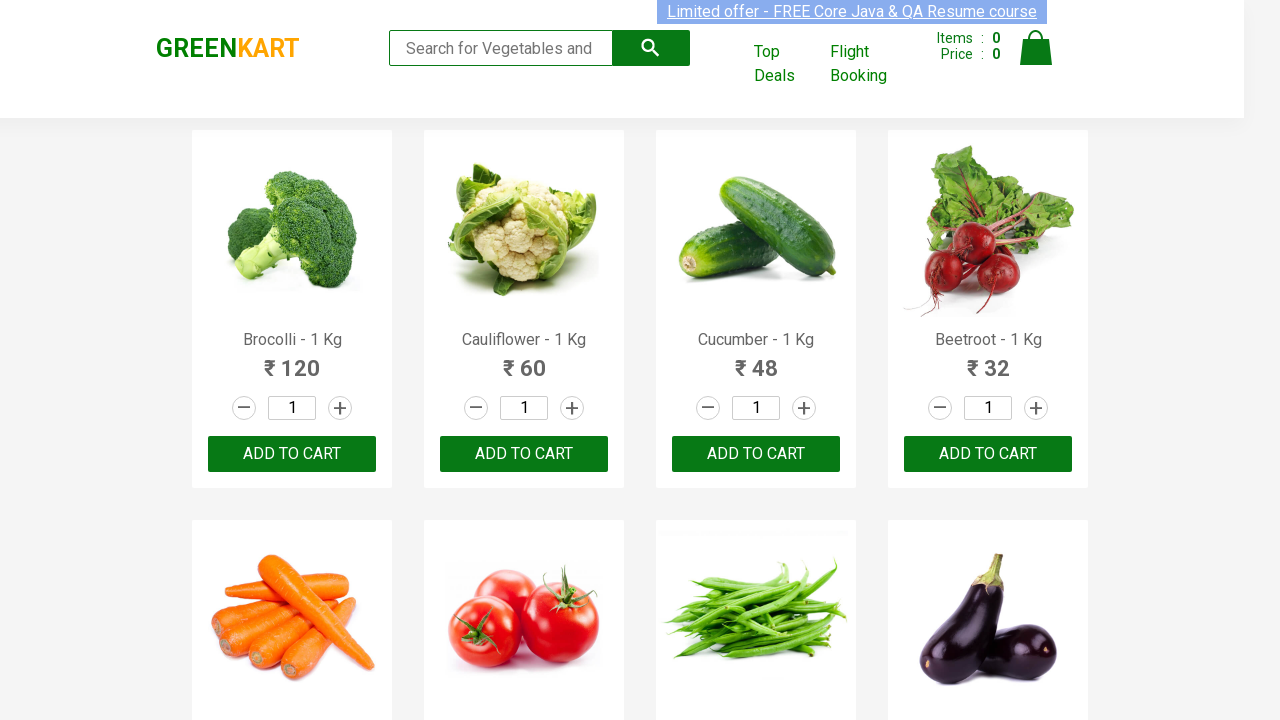

Added 'Brocolli' to cart
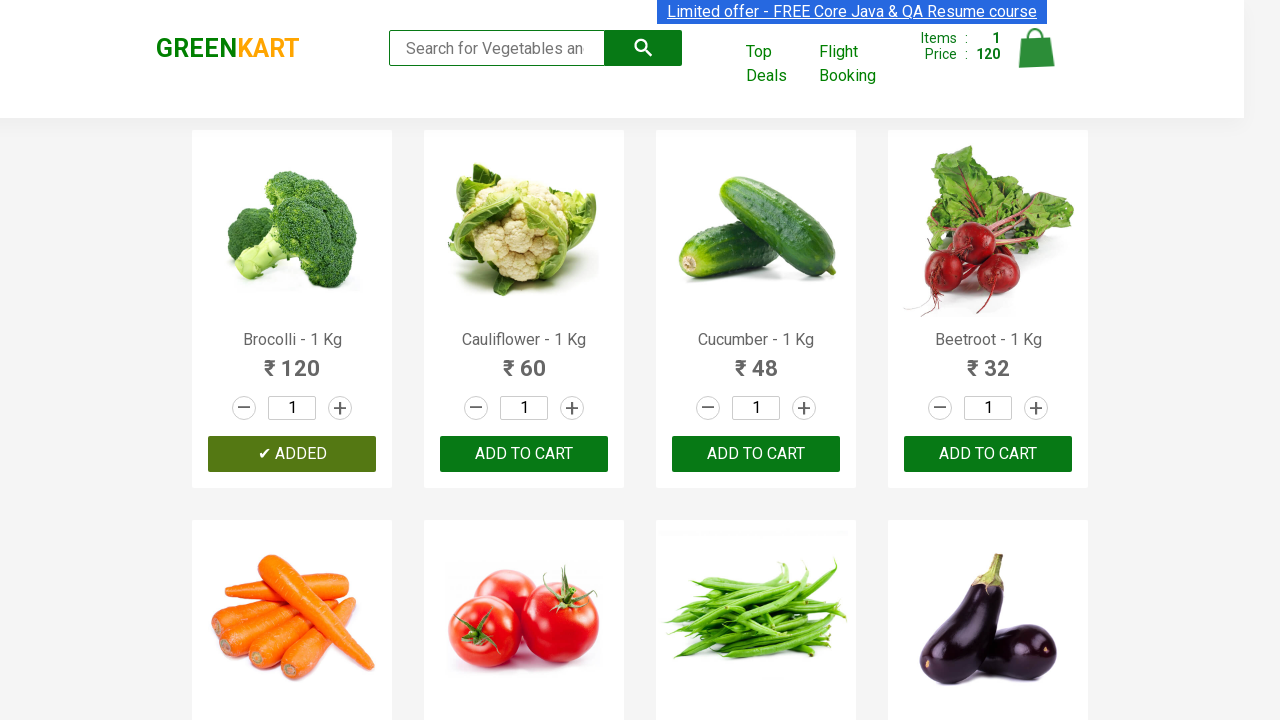

Added 'Cucumber' to cart
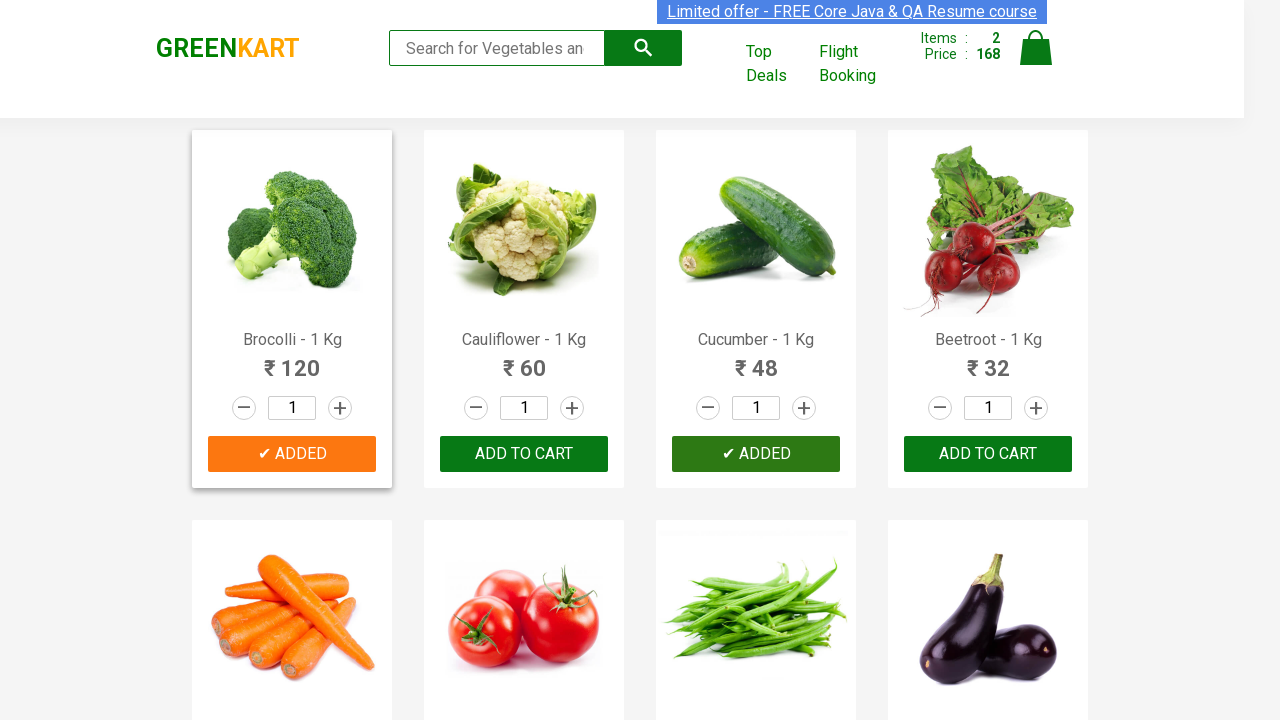

Added 'Beetroot' to cart
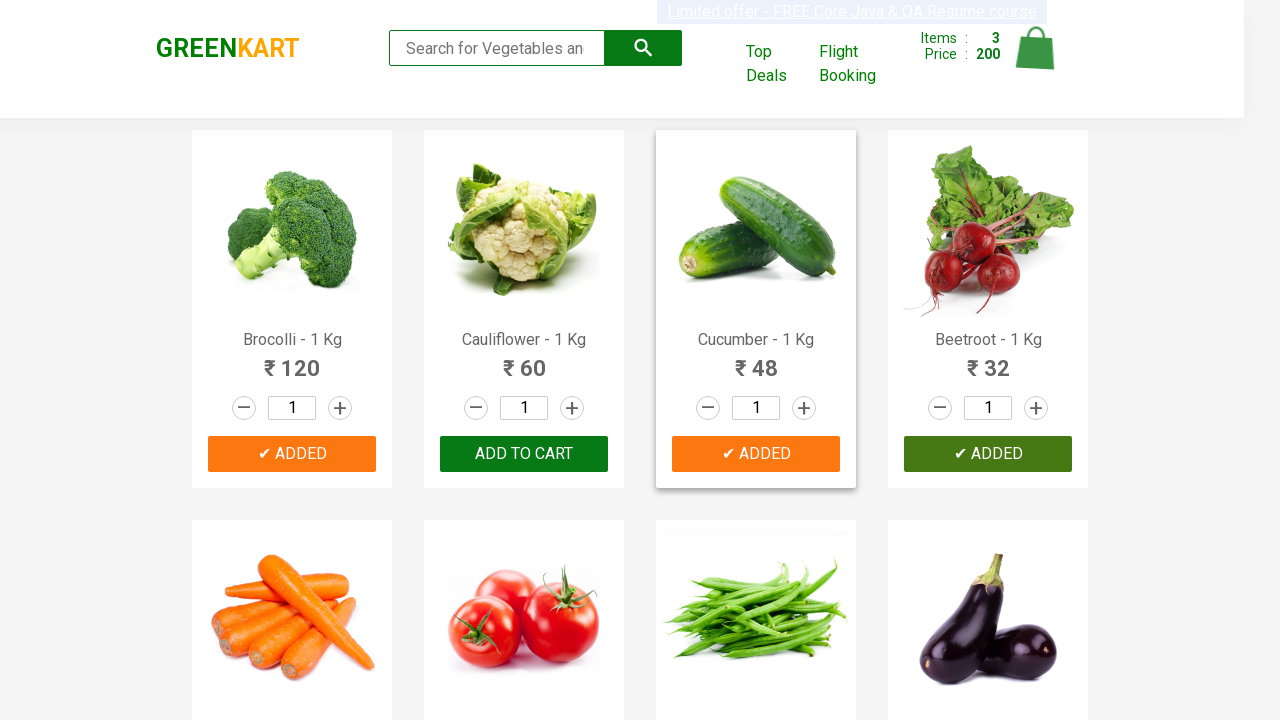

Added 'Beans' to cart
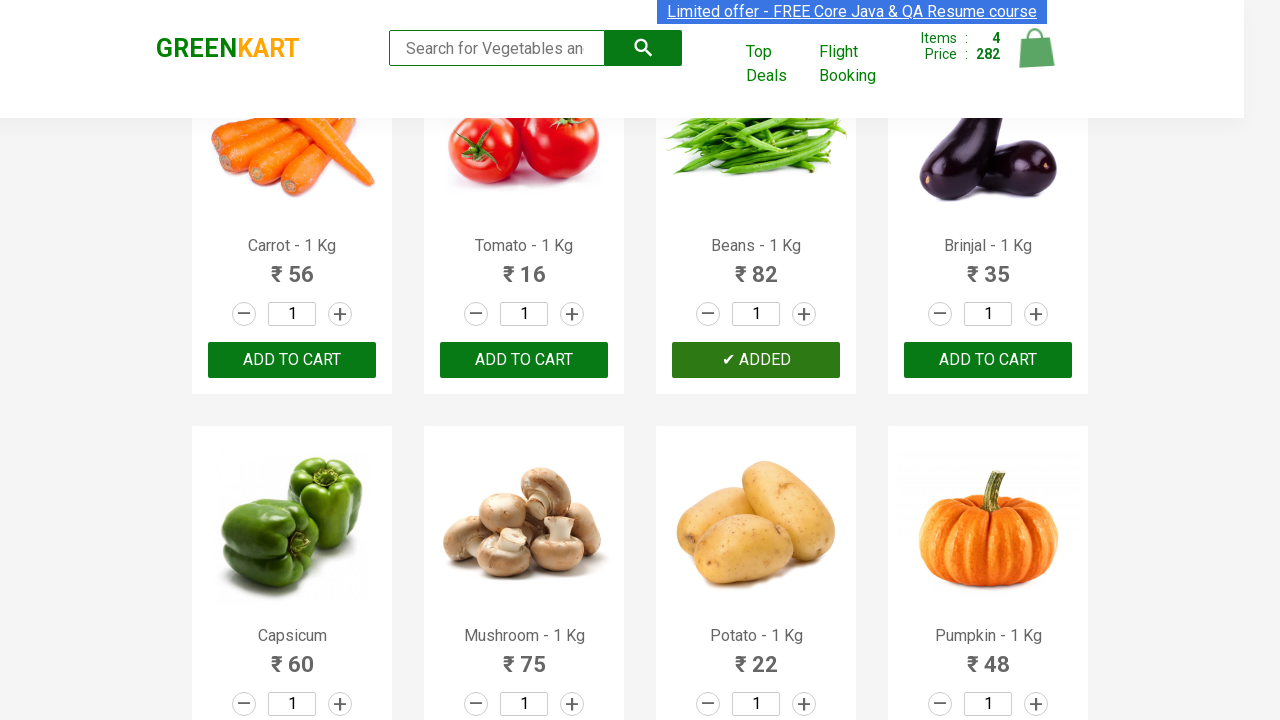

Added 'Brinjal' to cart
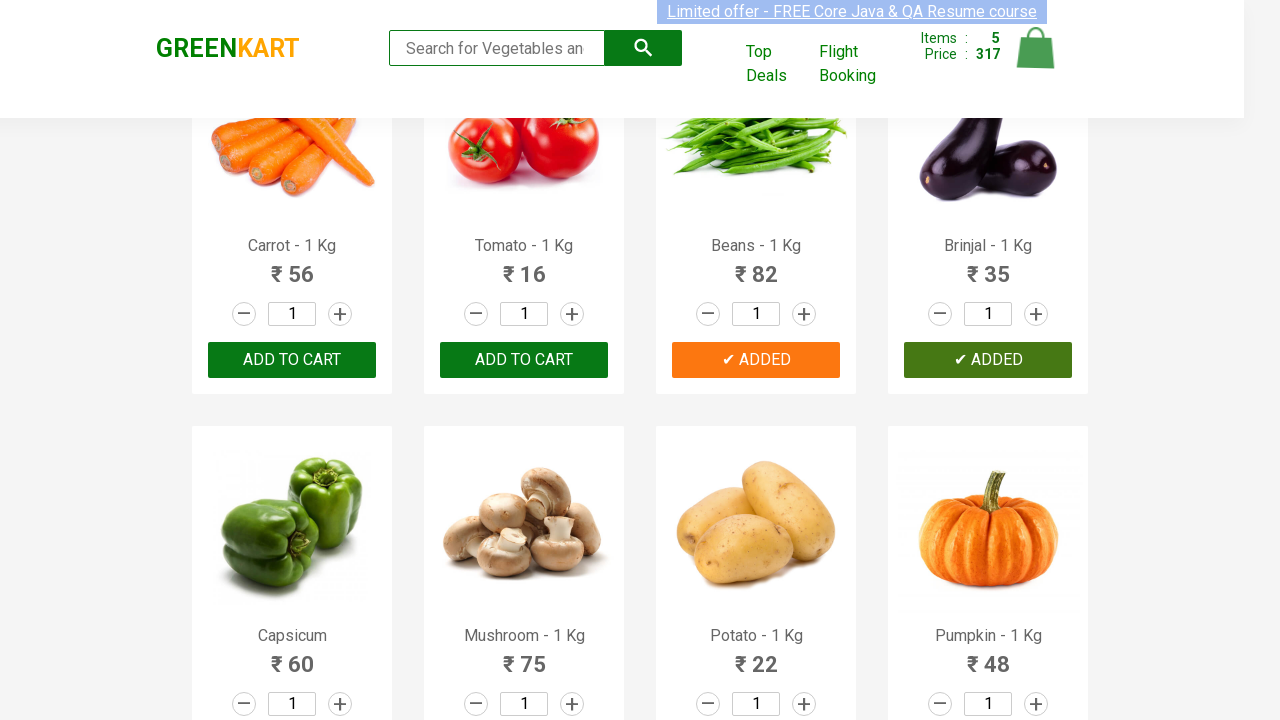

Cart icon became visible
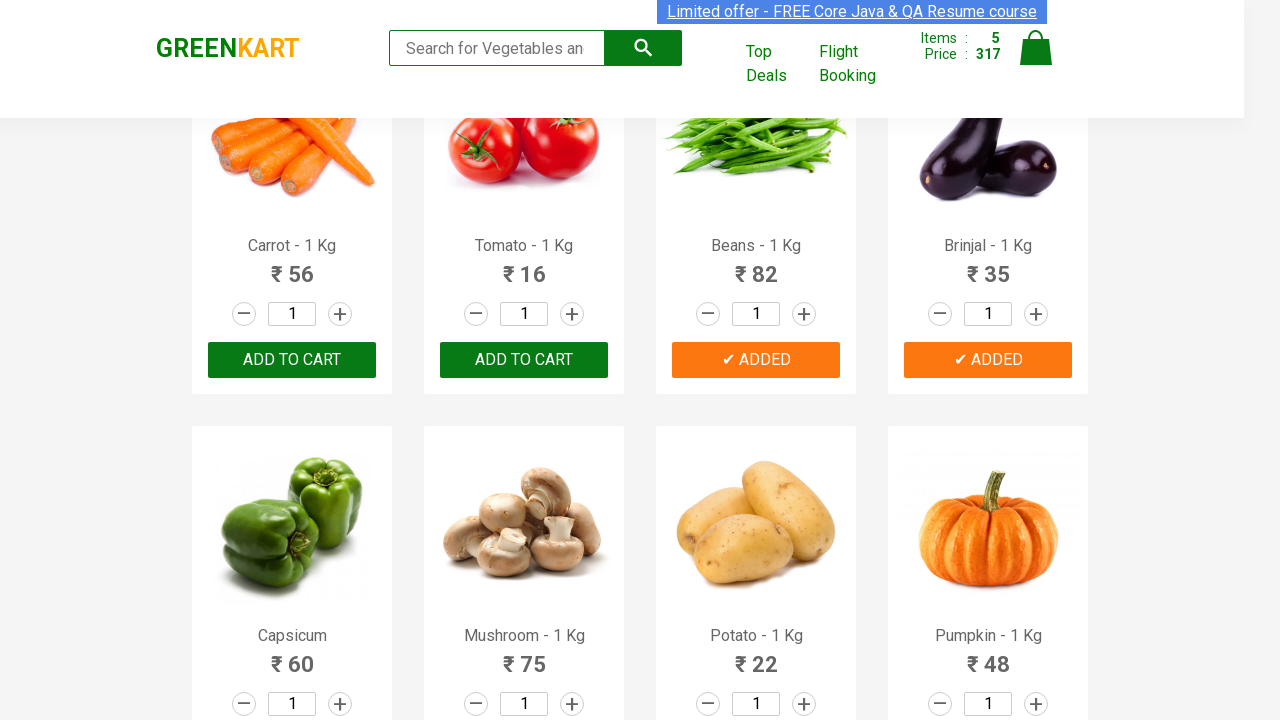

Clicked on cart icon to open shopping cart at (1036, 48) on xpath=//img[@alt='Cart']
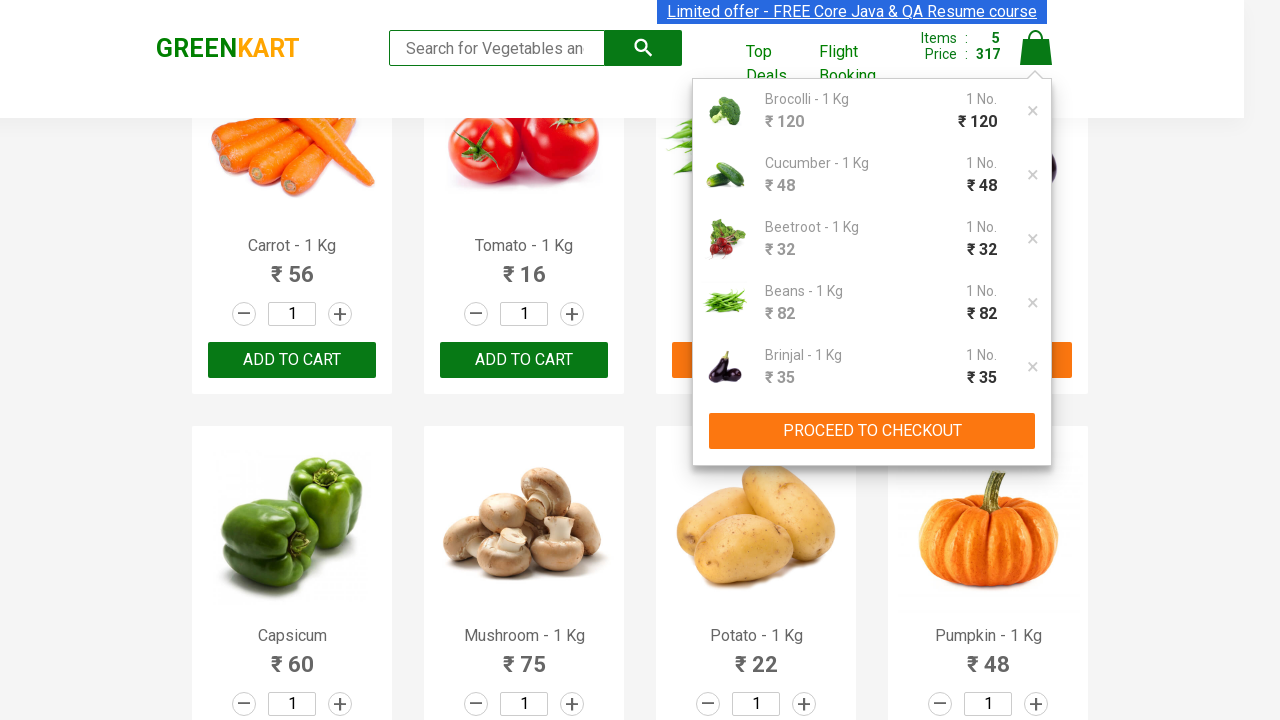

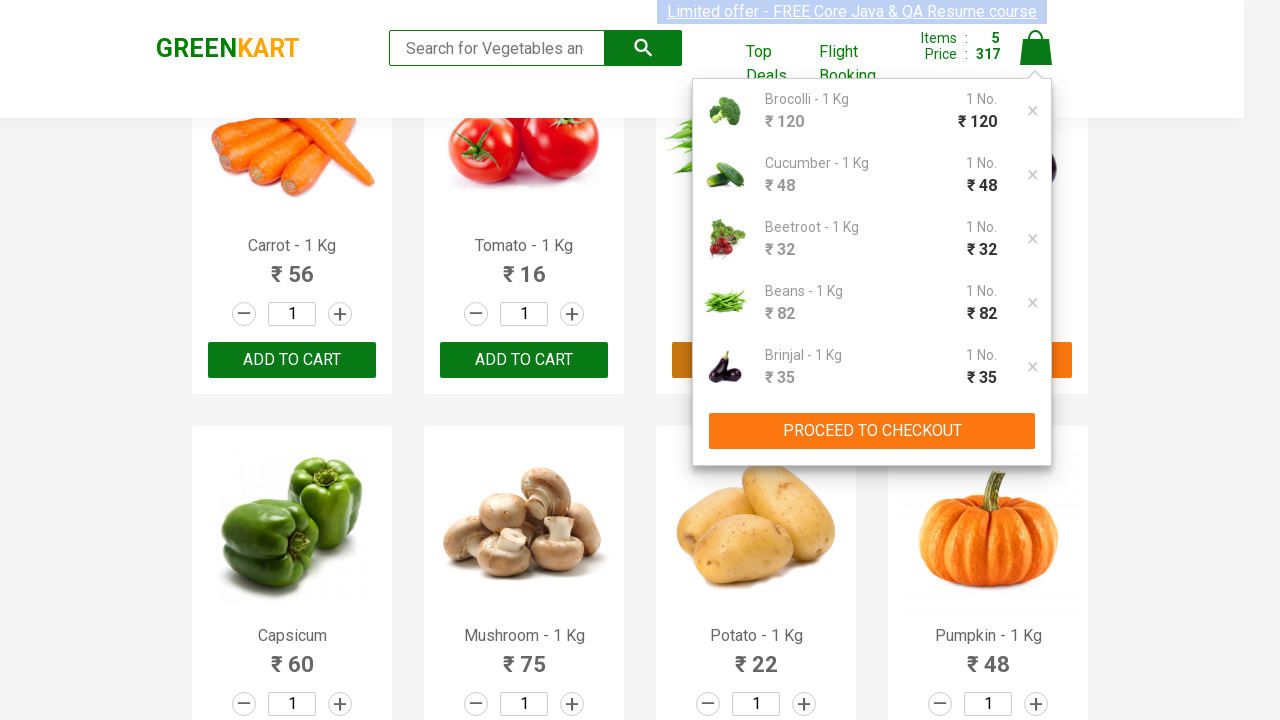